Navigates to the Demoblaze demo e-commerce website homepage. This is a minimal test that only verifies the page loads.

Starting URL: https://www.demoblaze.com/

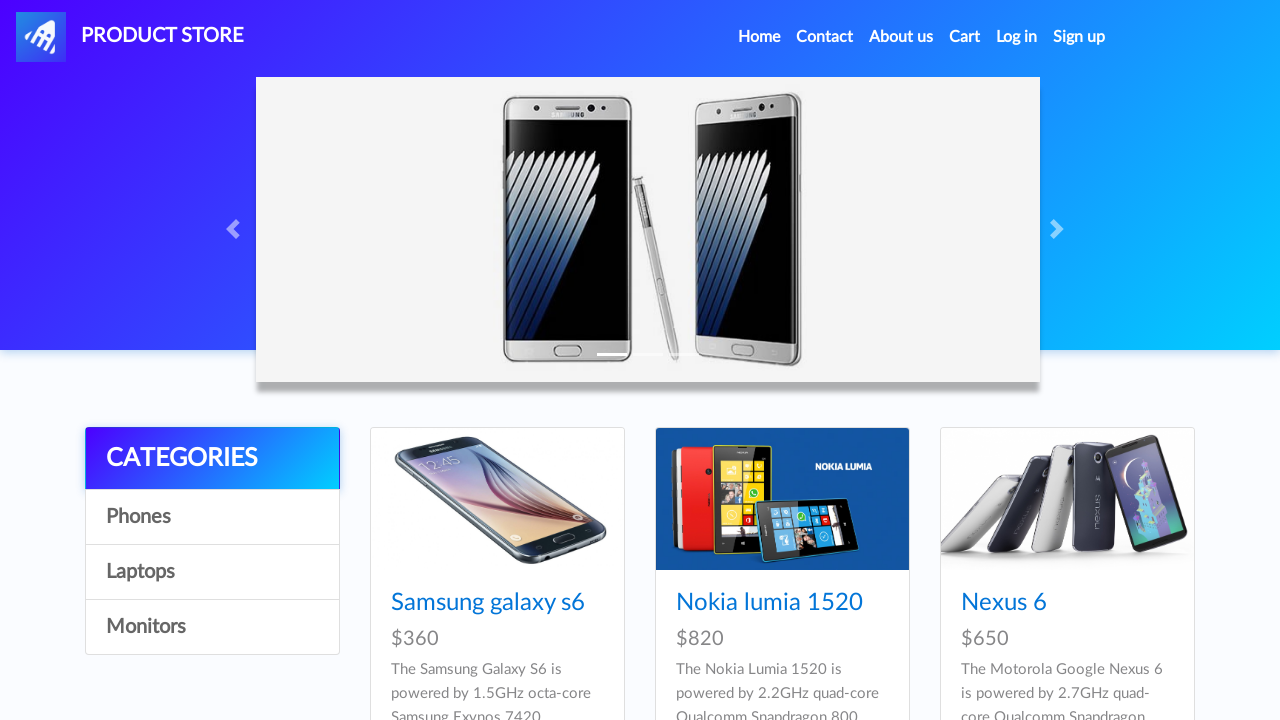

Demoblaze homepage loaded and DOM content ready
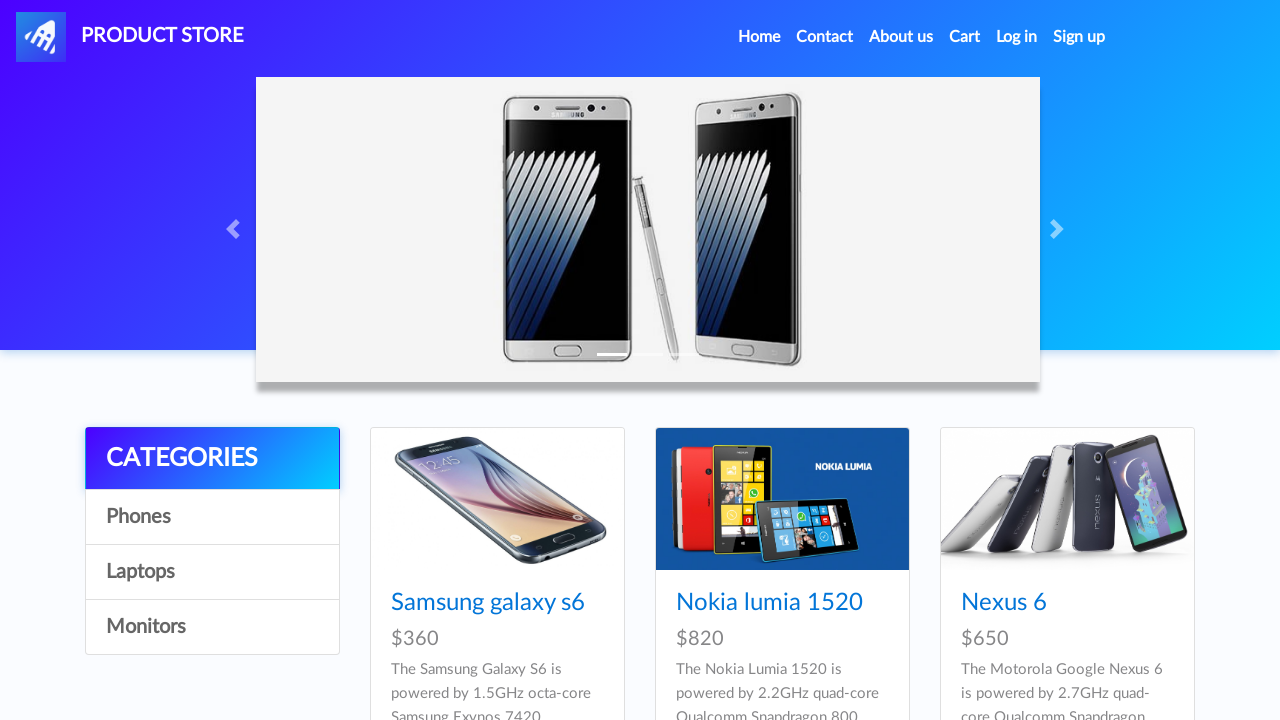

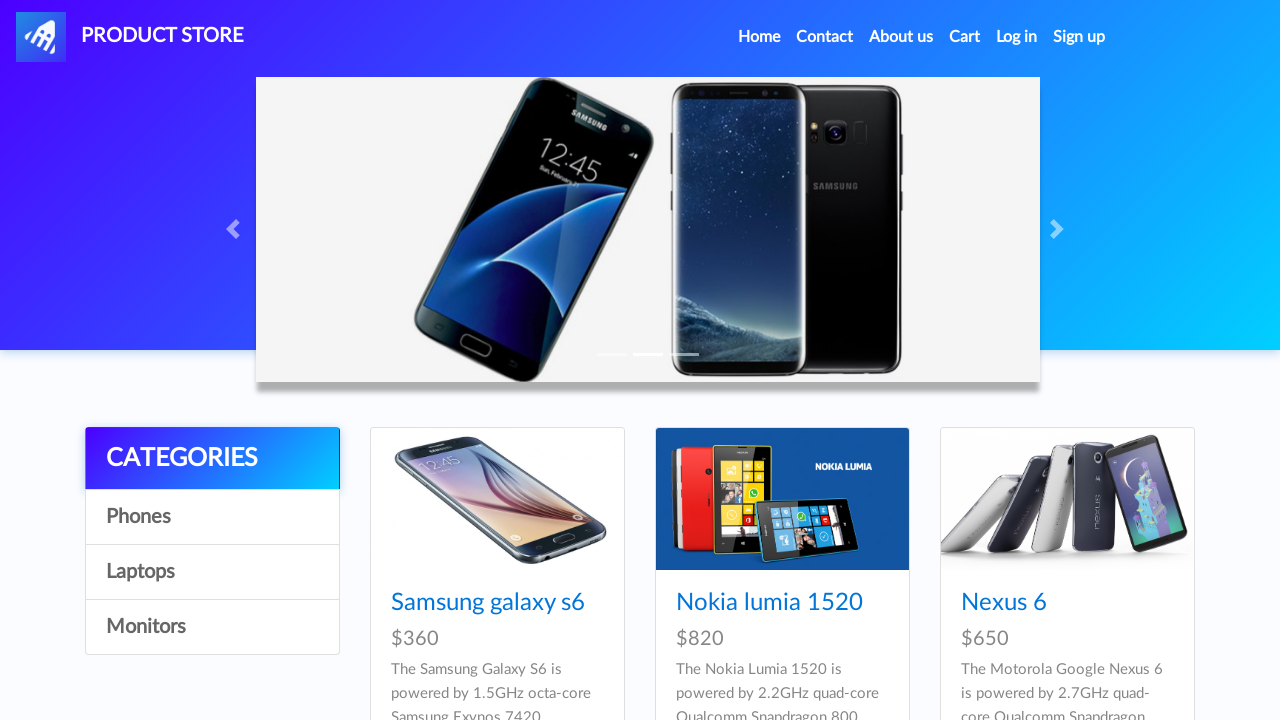